Tests clicking a JavaScript confirm button and dismissing it by clicking Cancel

Starting URL: https://the-internet.herokuapp.com/javascript_alerts

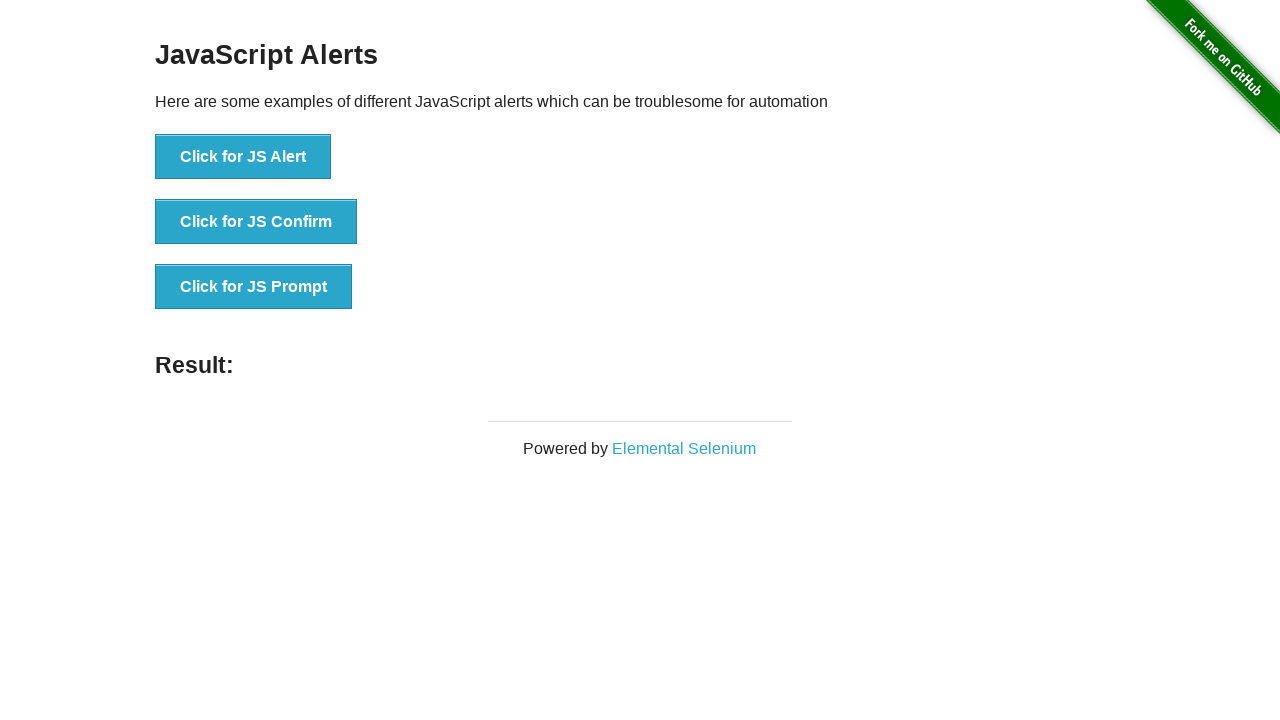

Set up dialog handler to dismiss confirm dialog by clicking Cancel
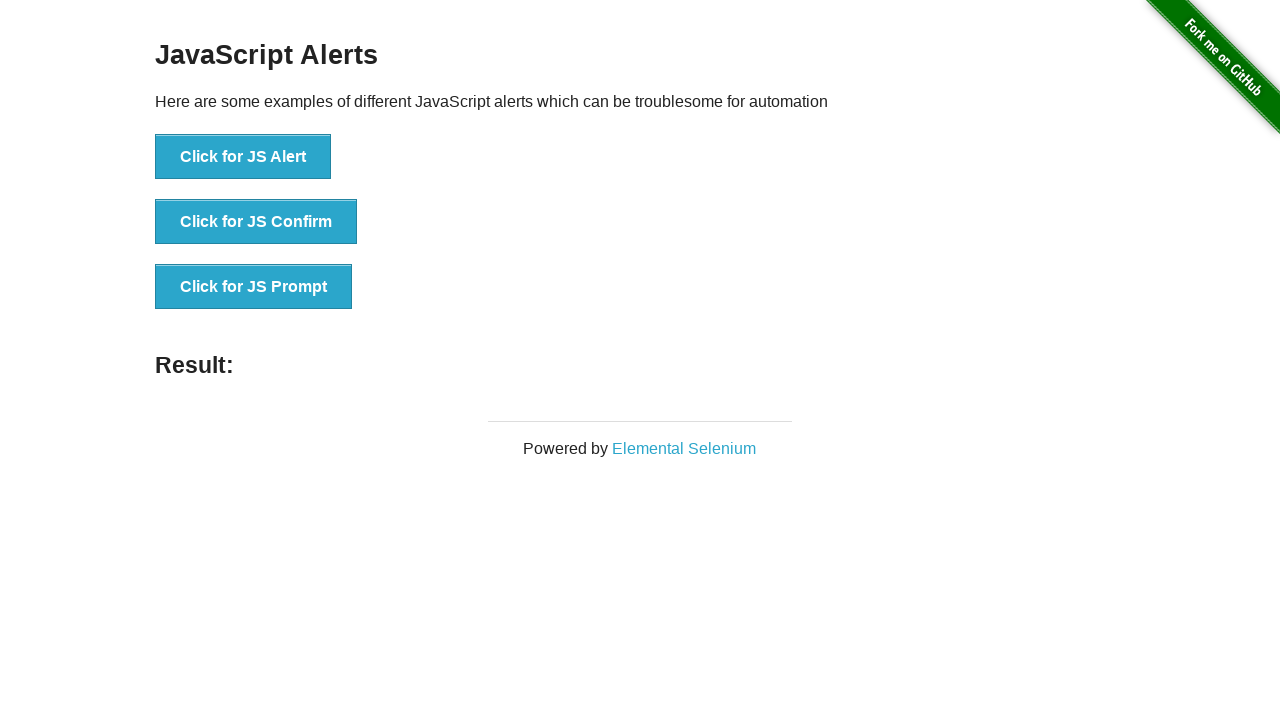

Clicked the JavaScript confirm button at (256, 222) on button[onclick='jsConfirm()']
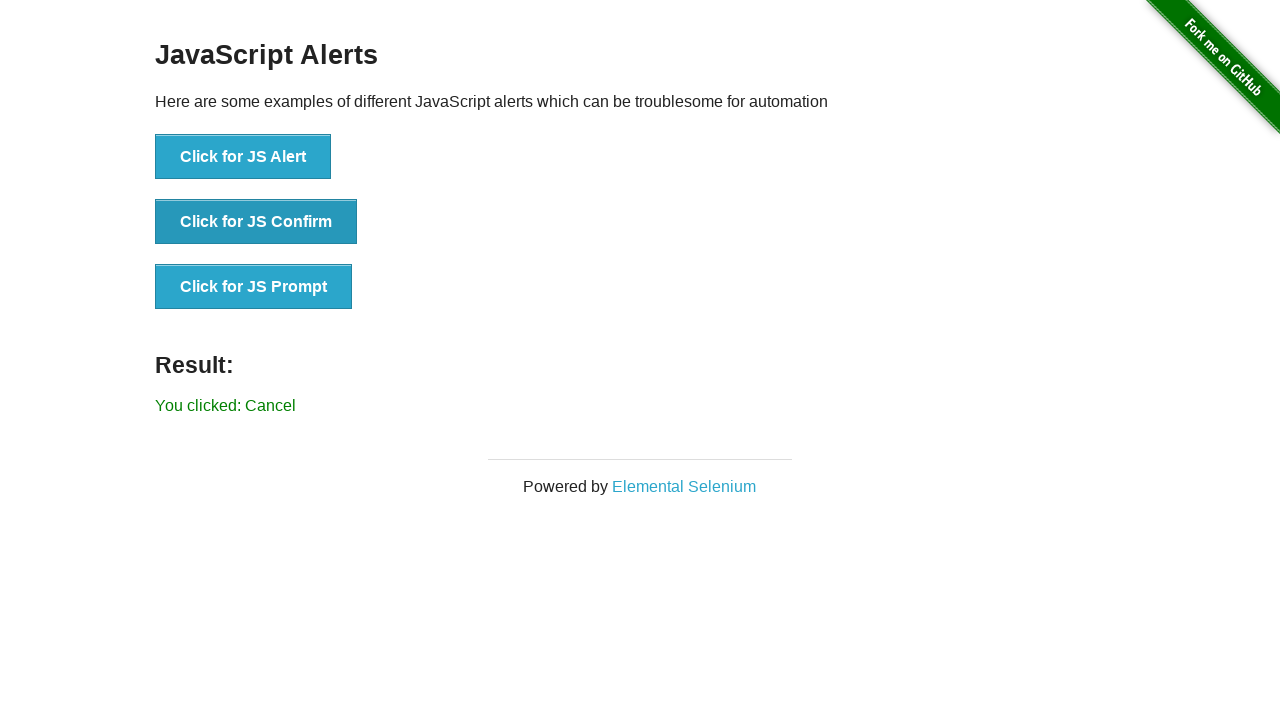

Result text appeared after dismissing confirm dialog
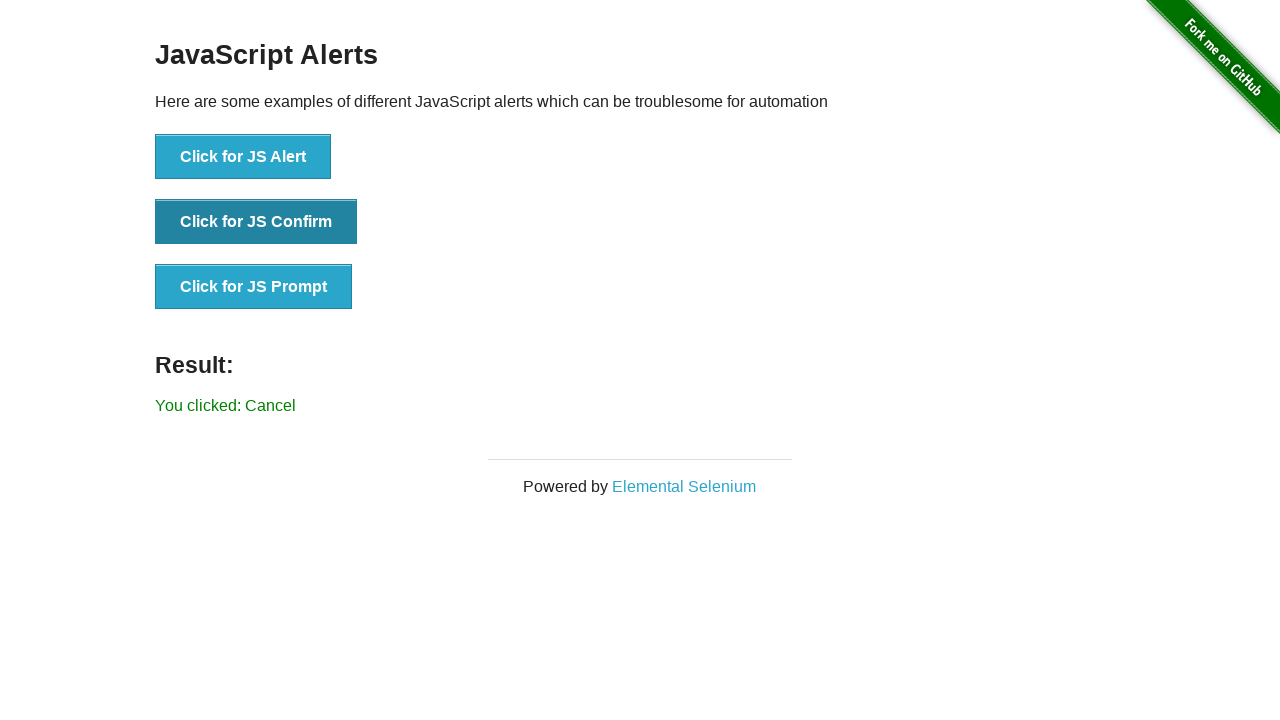

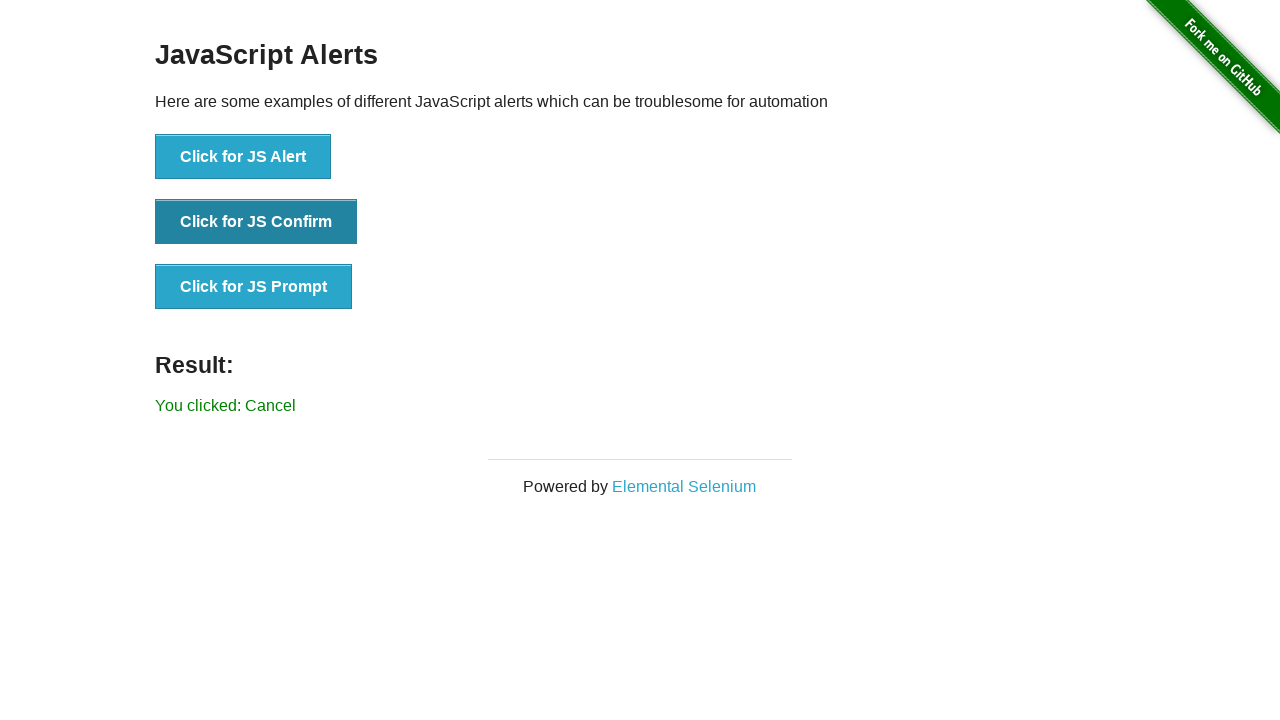